Navigates to a blog website, maximizes the window, and clicks on a link labeled "Selenium"

Starting URL: http://not-just-a-tester.blogspot.in

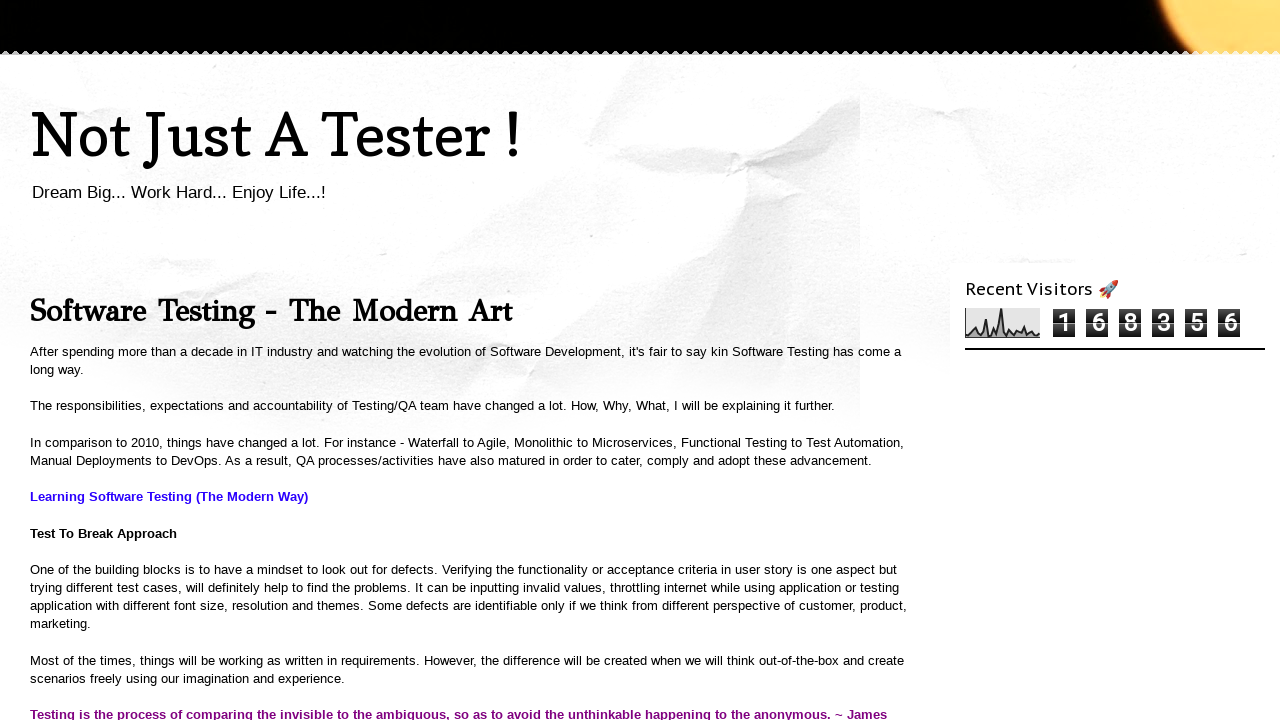

Navigated to blog website at http://not-just-a-tester.blogspot.in
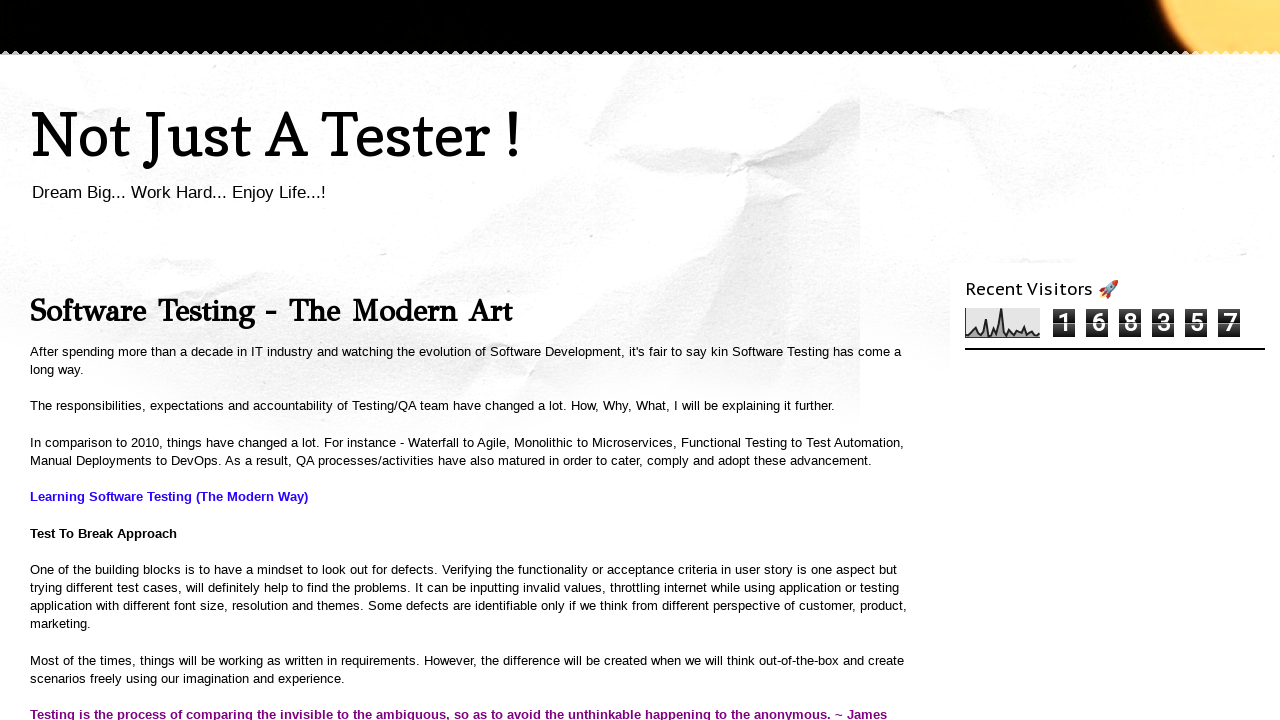

Maximized browser window
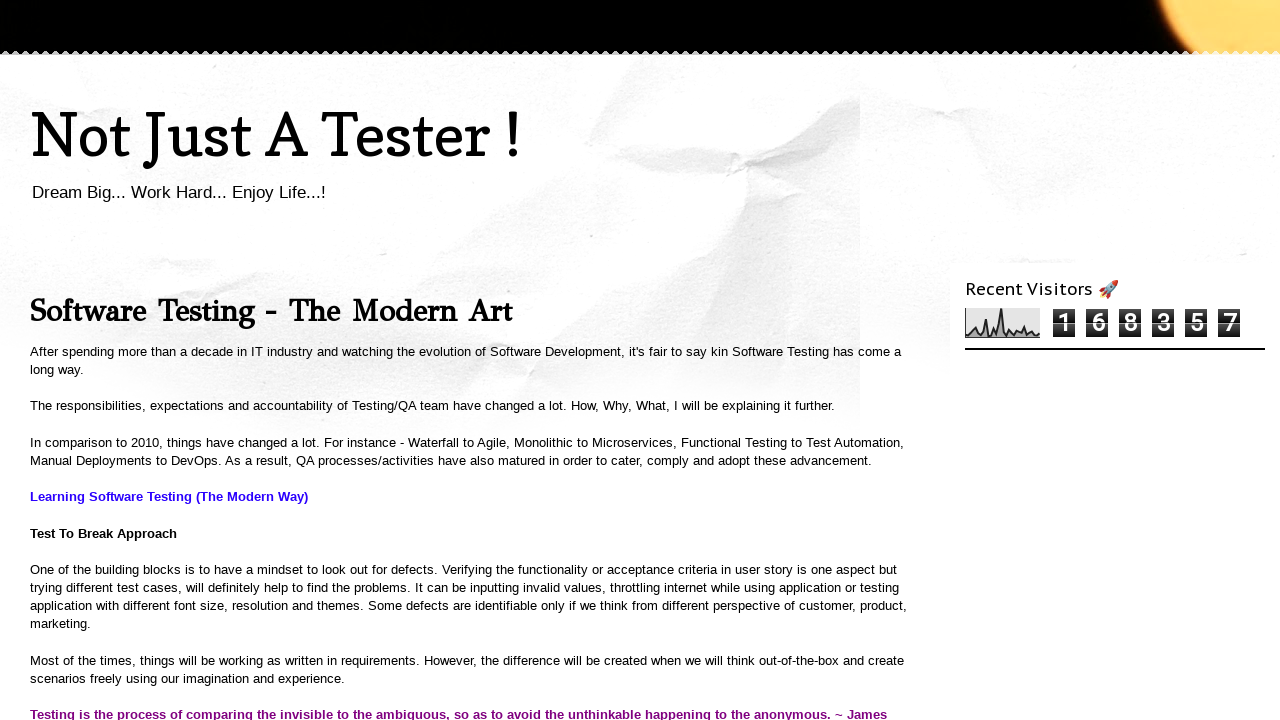

Clicked on the 'Selenium' link at (1008, 361) on text=Selenium
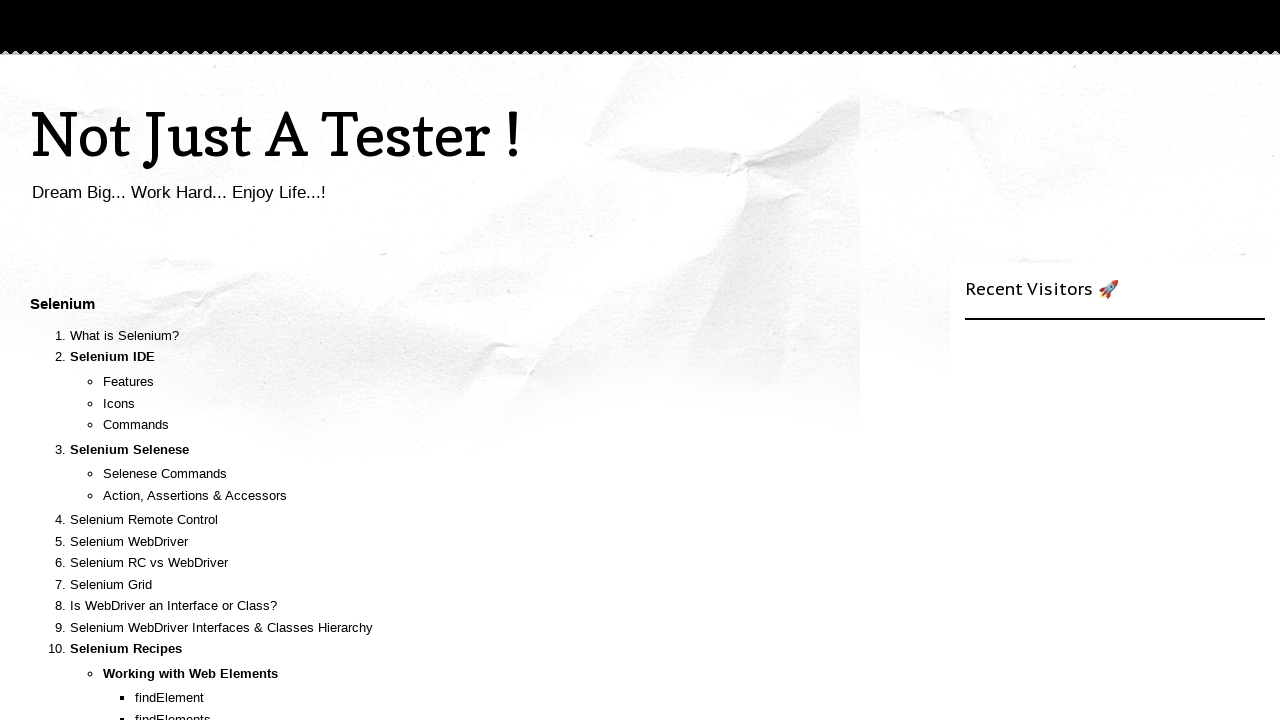

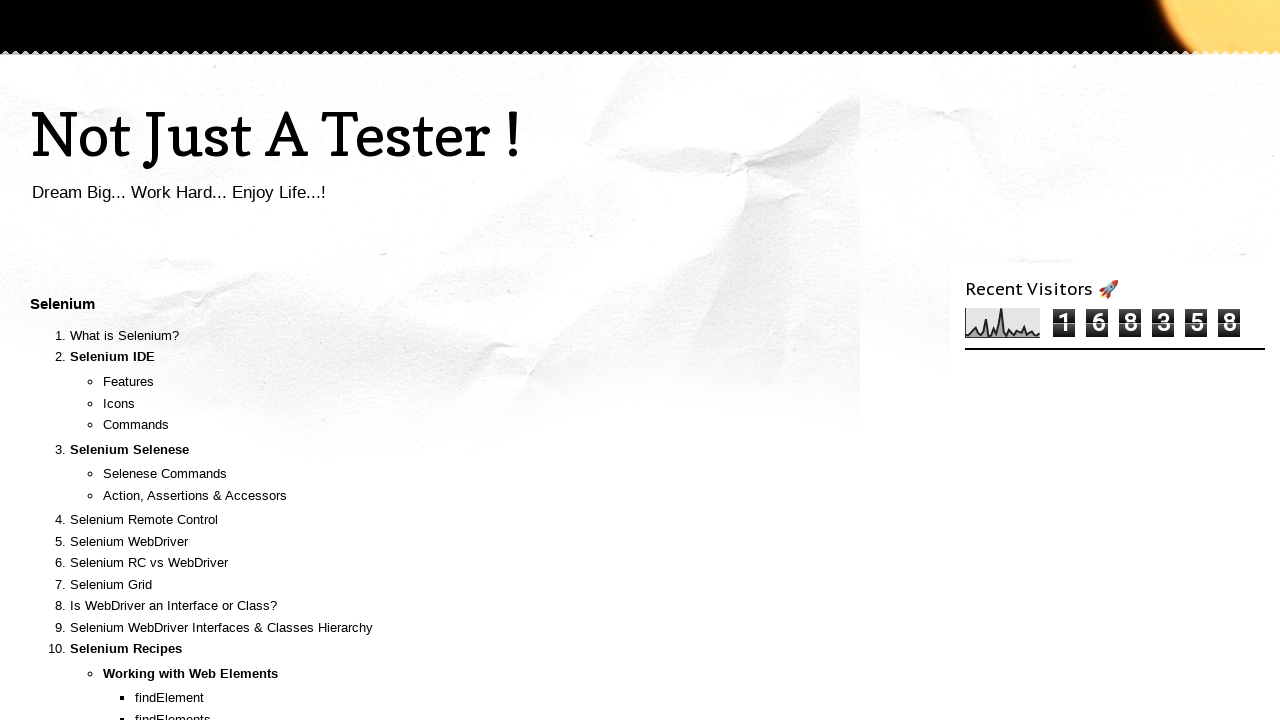